Tests train search functionality on erail.in by entering source station (Chennai) and destination station (Madurai), then selecting date-only search option and waiting for results to load.

Starting URL: https://erail.in/

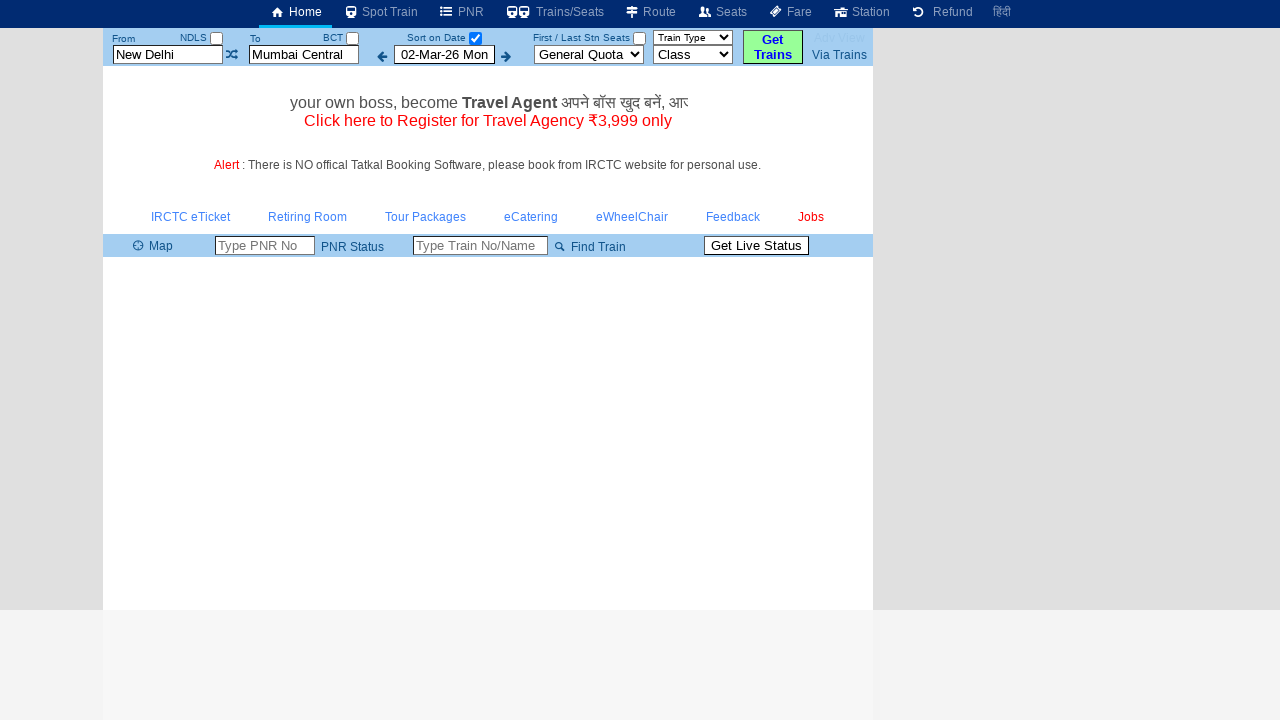

Cleared source station field on #txtStationFrom
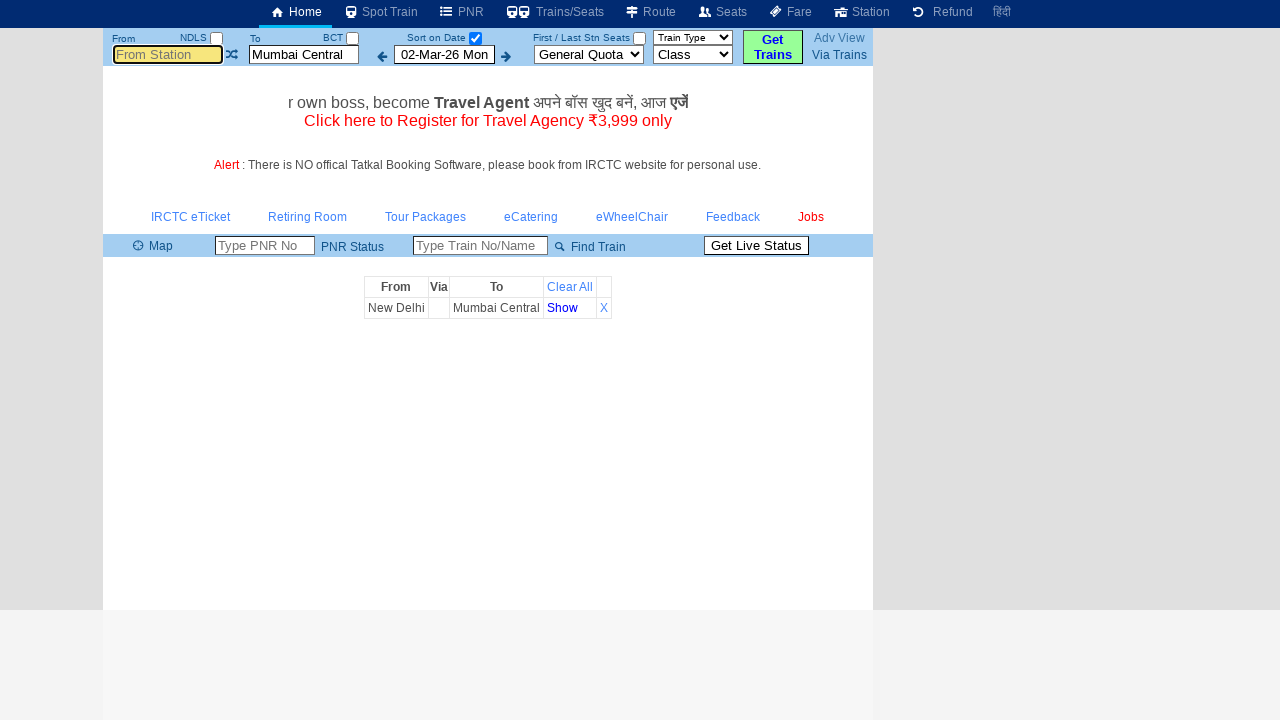

Entered 'Mgr Chennai' as source station on #txtStationFrom
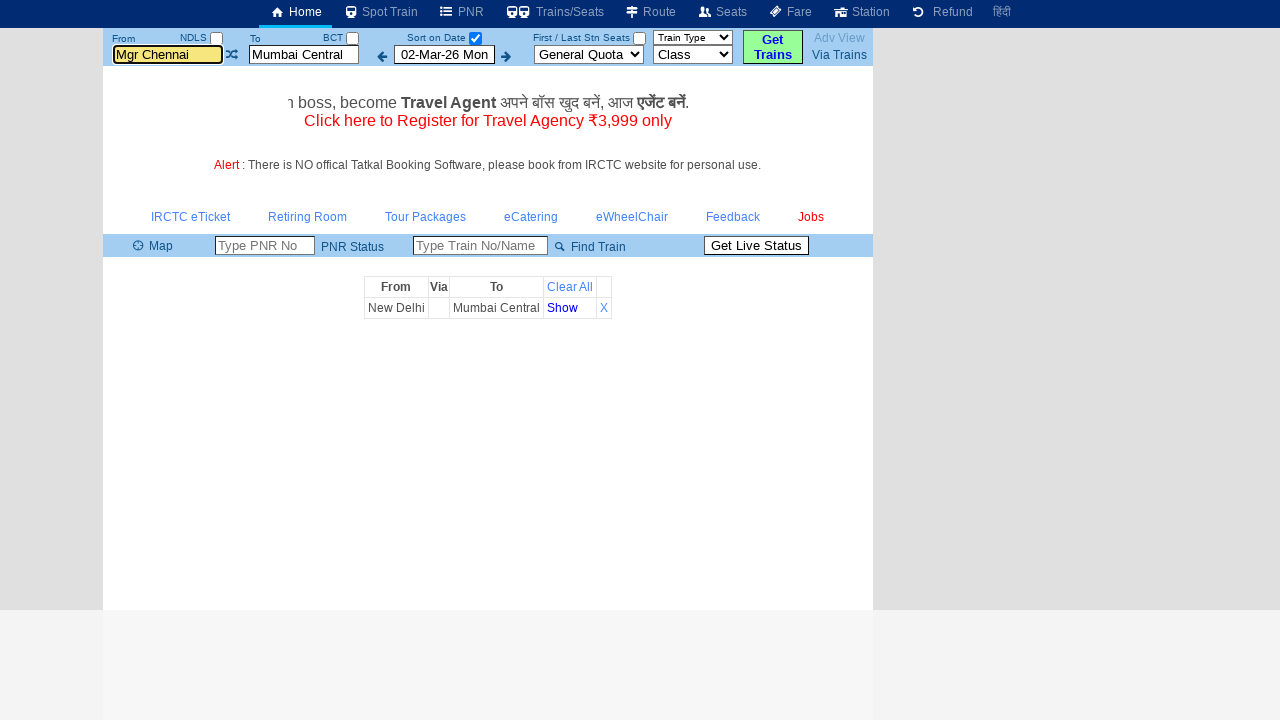

Pressed Enter to confirm source station selection
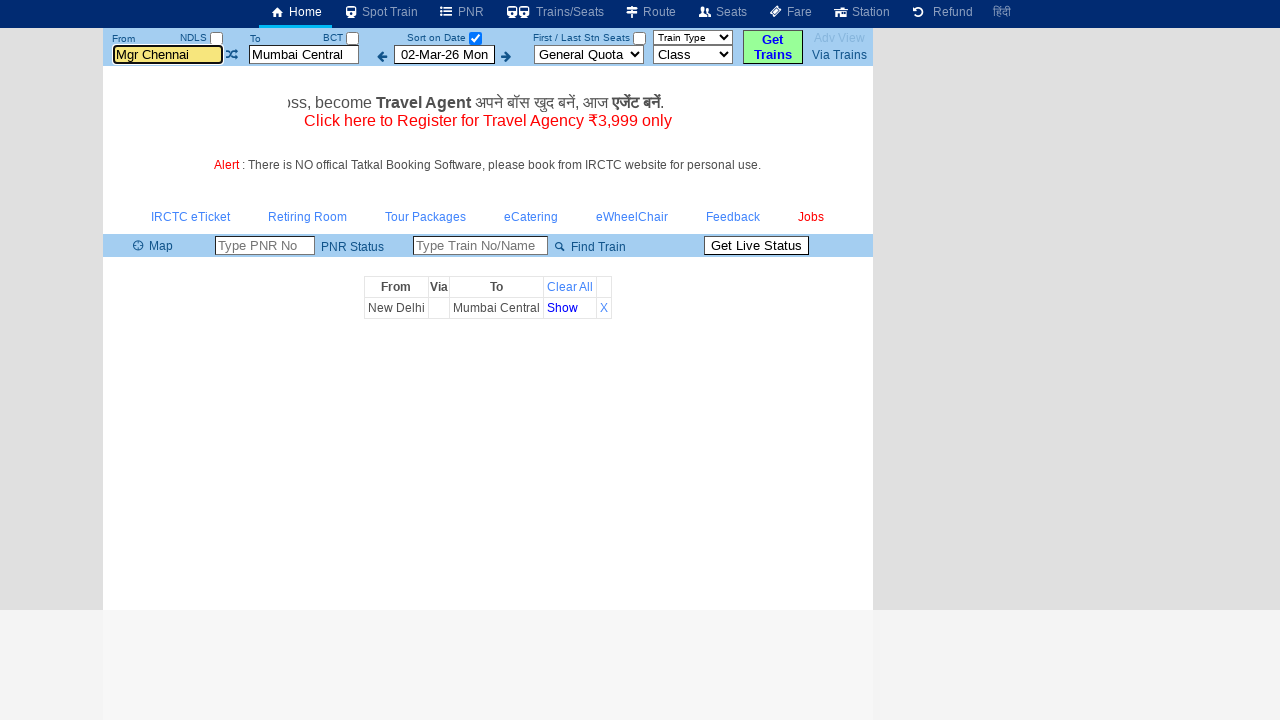

Cleared destination station field on #txtStationTo
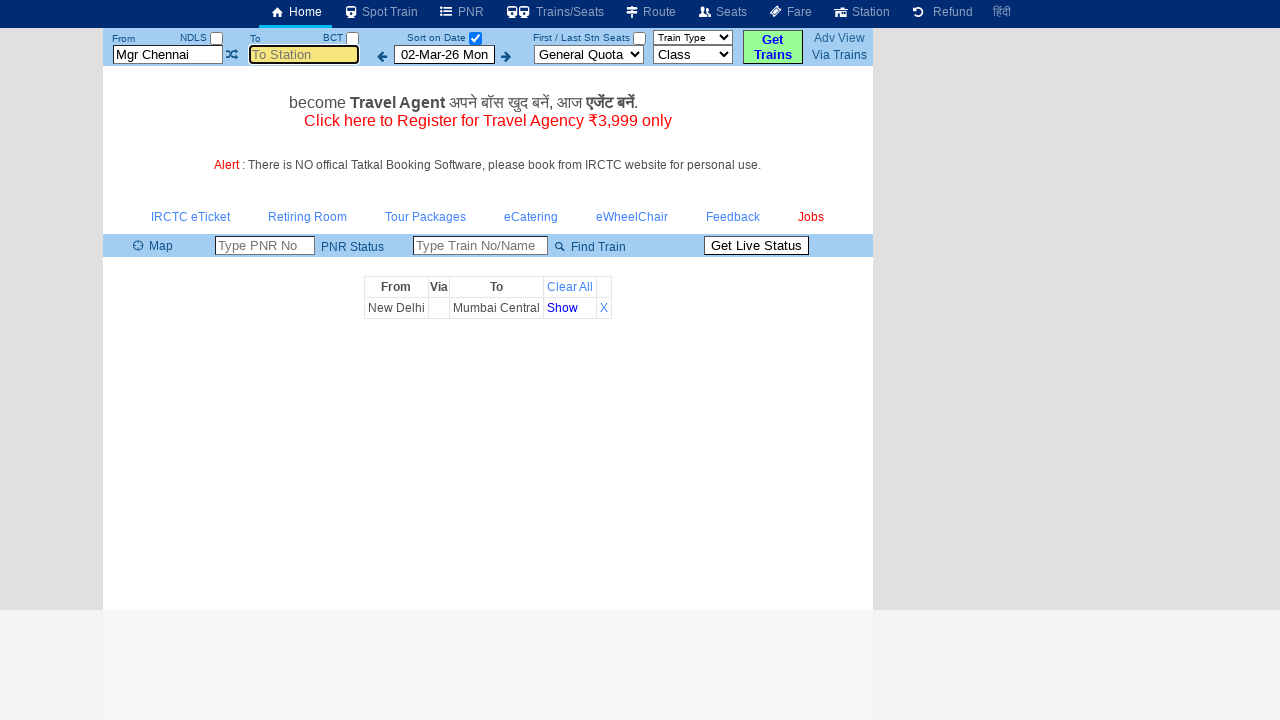

Entered 'Mdu' as destination station on #txtStationTo
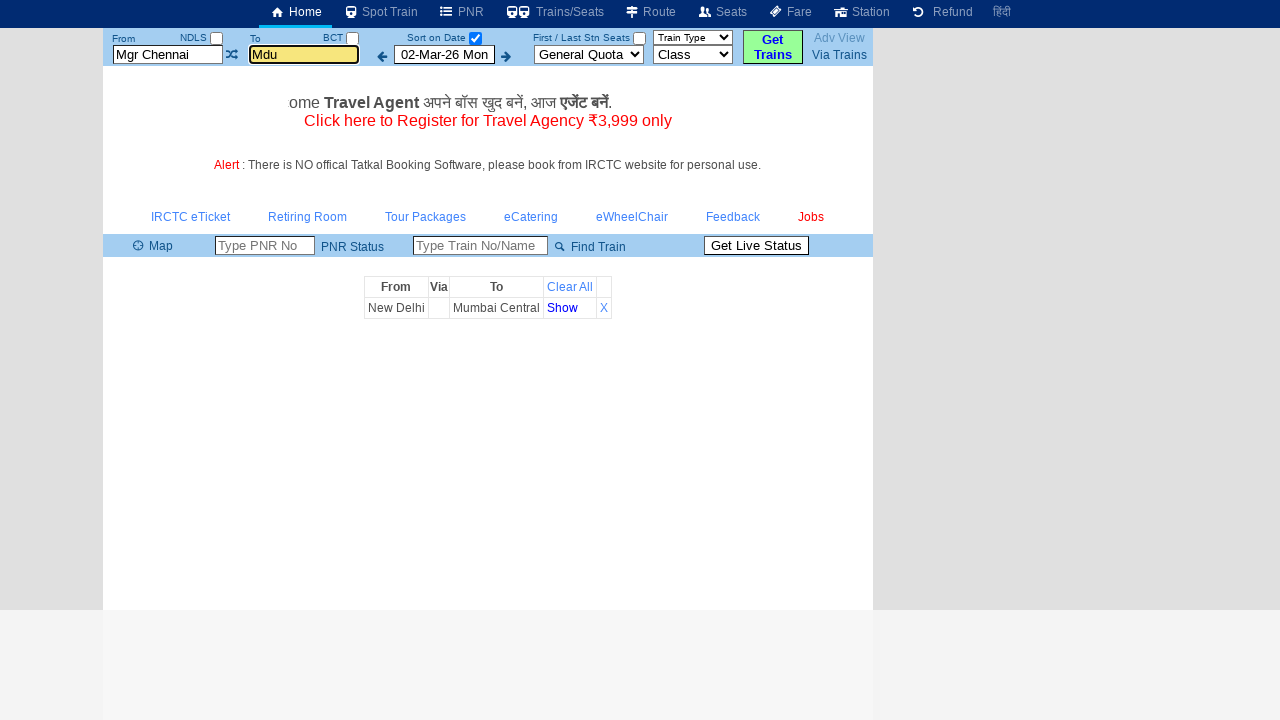

Pressed Enter to confirm destination station selection
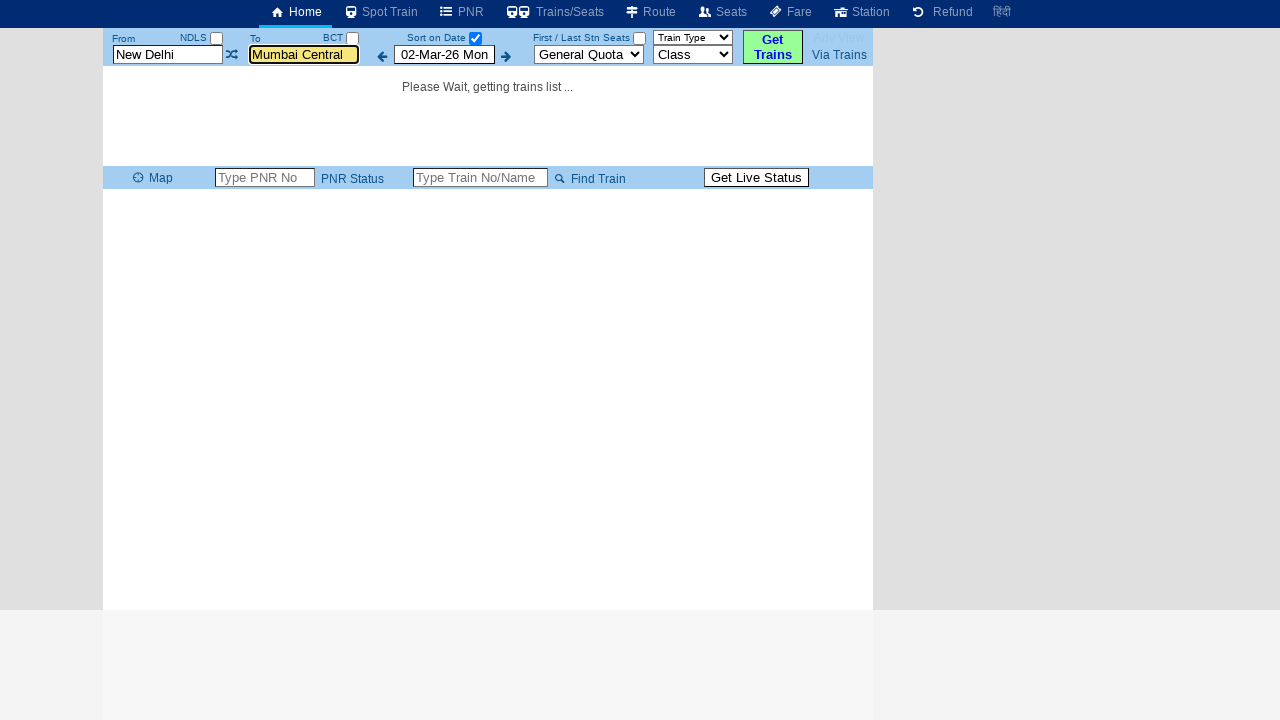

Clicked date-only search option checkbox at (475, 38) on #chkSelectDateOnly
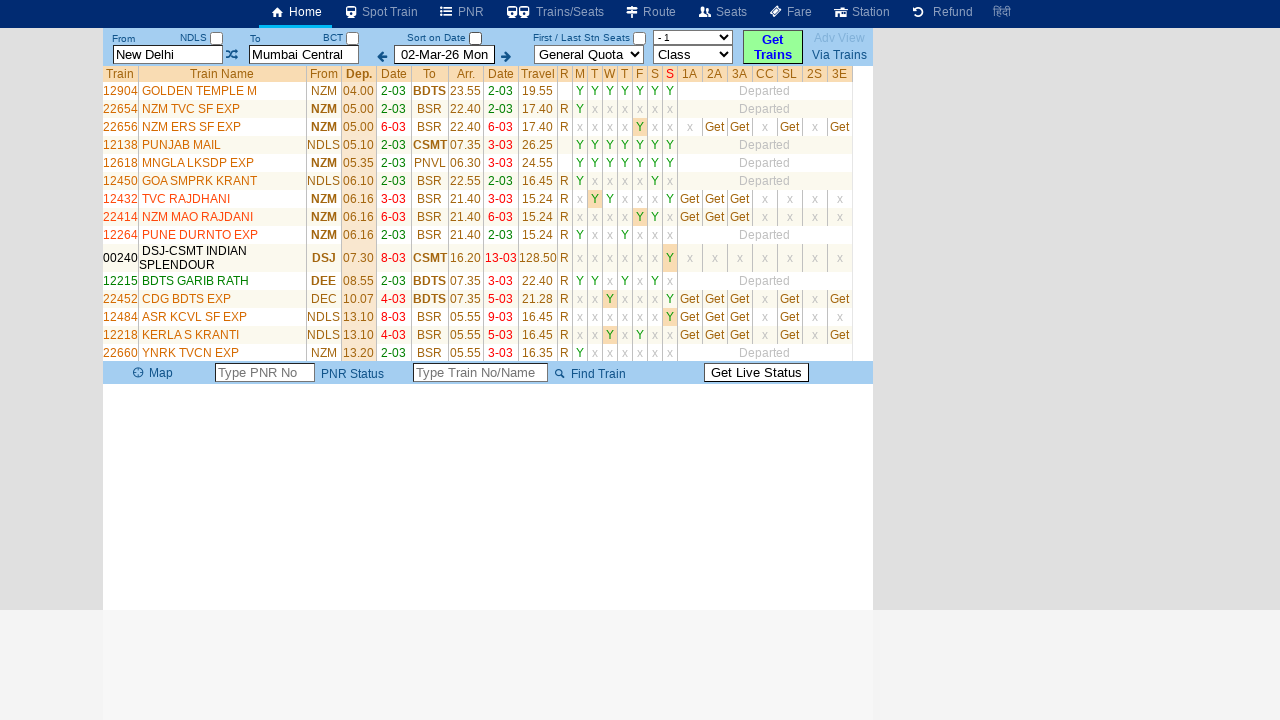

Train results table loaded successfully
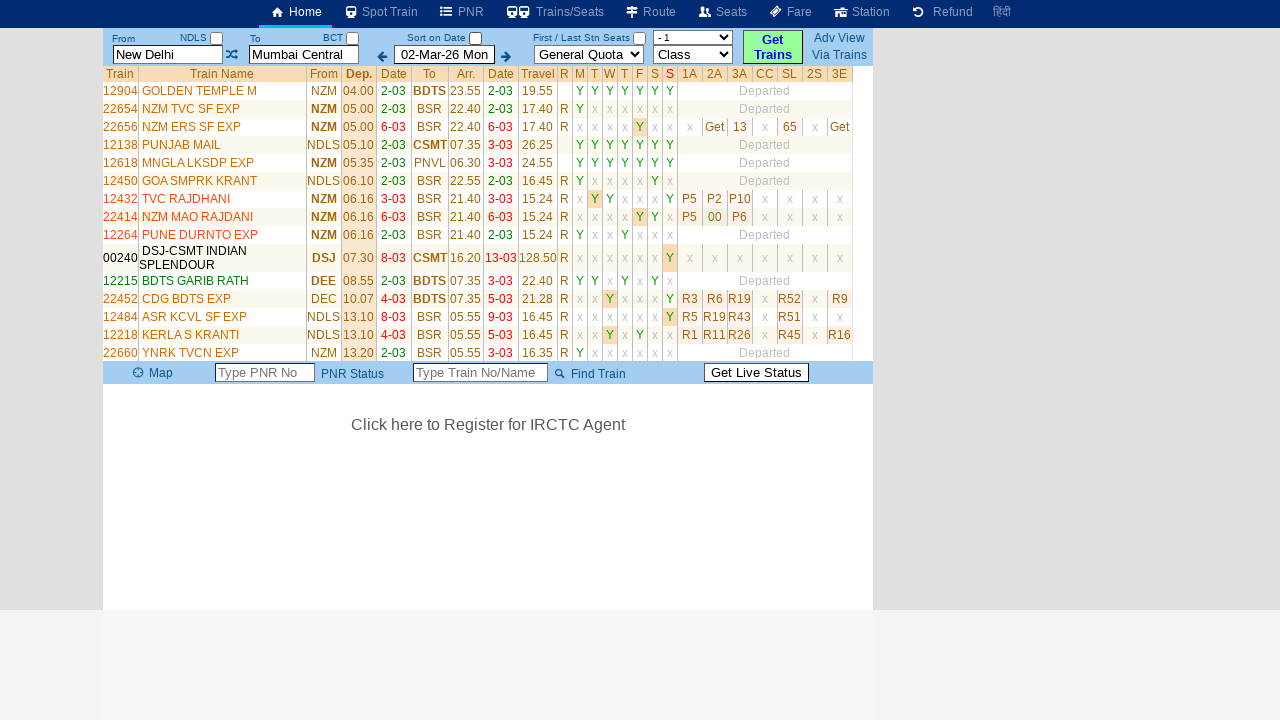

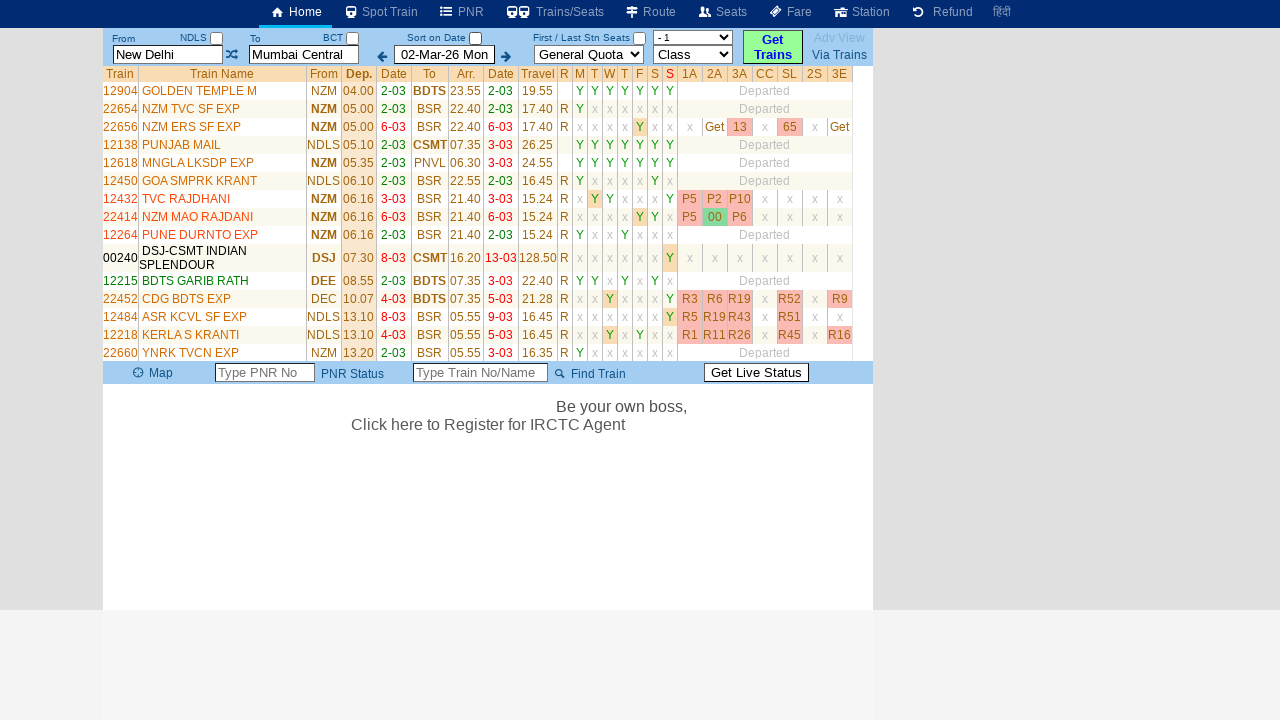